Tests quote form submission with invalid email format and verifies form validation

Starting URL: https://www.pixlogix.com/get-a-quote/

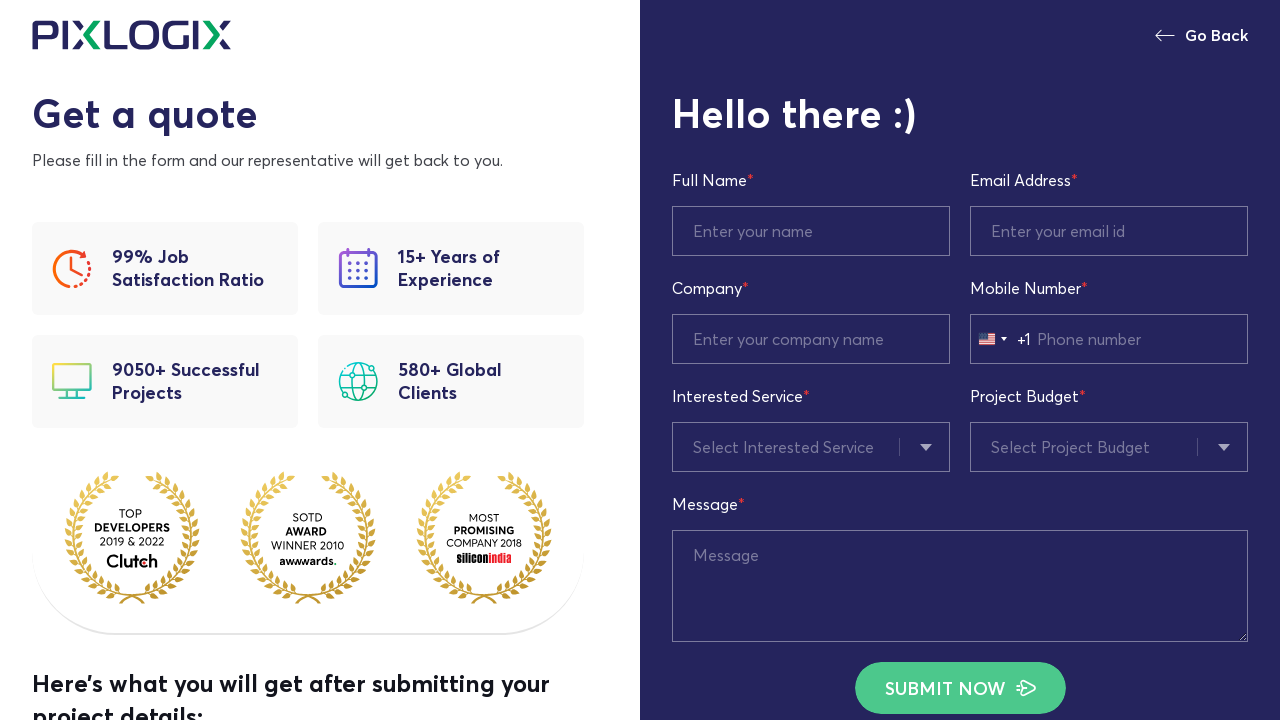

Filled name field with 'Watson(harshad testing Qa)' on //input[@id='rq_first_name']
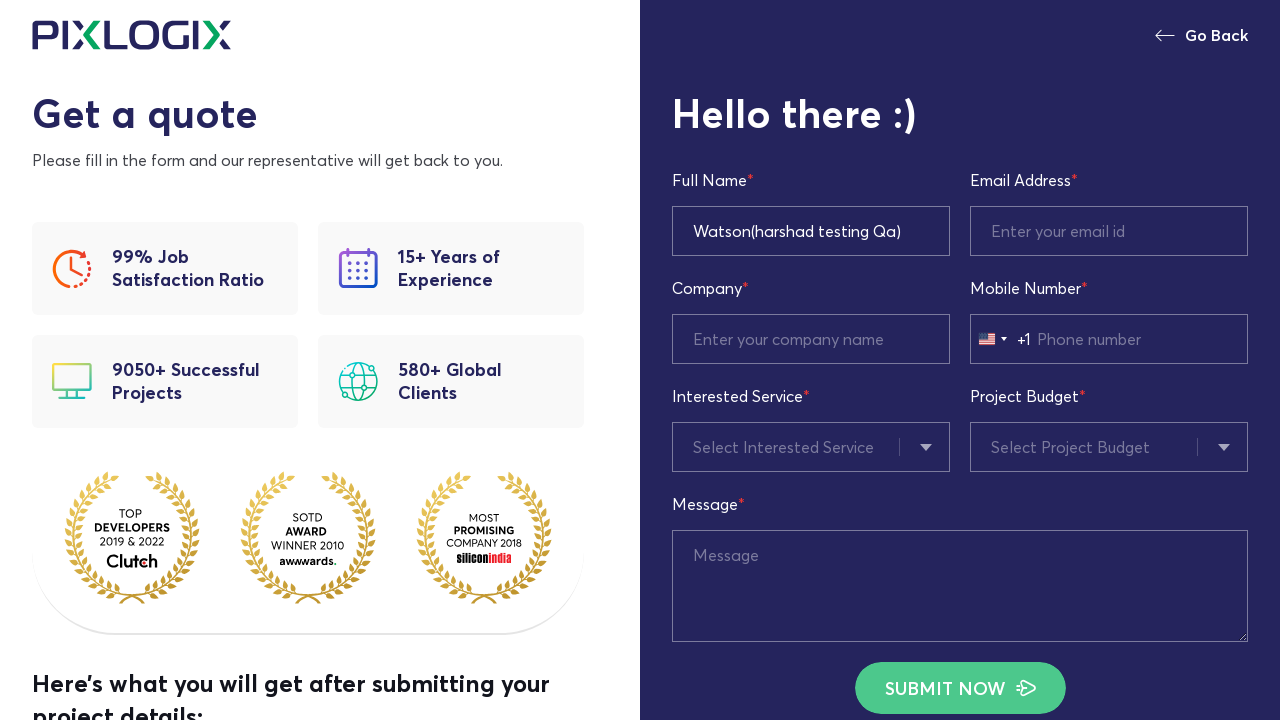

Filled email field with invalid format 'hfdsgdsf' on //input[@id='rq_email_address']
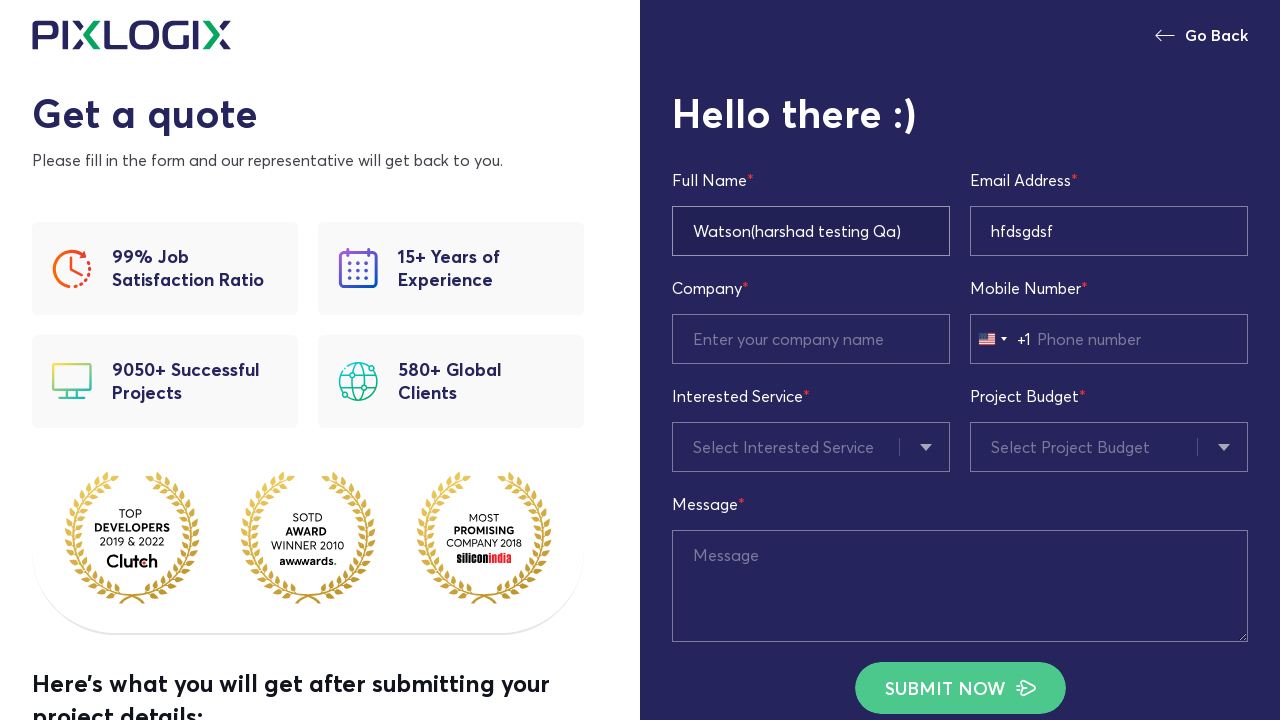

Filled company field with 'pixlogix' on //input[@id='rq_compuny_name']
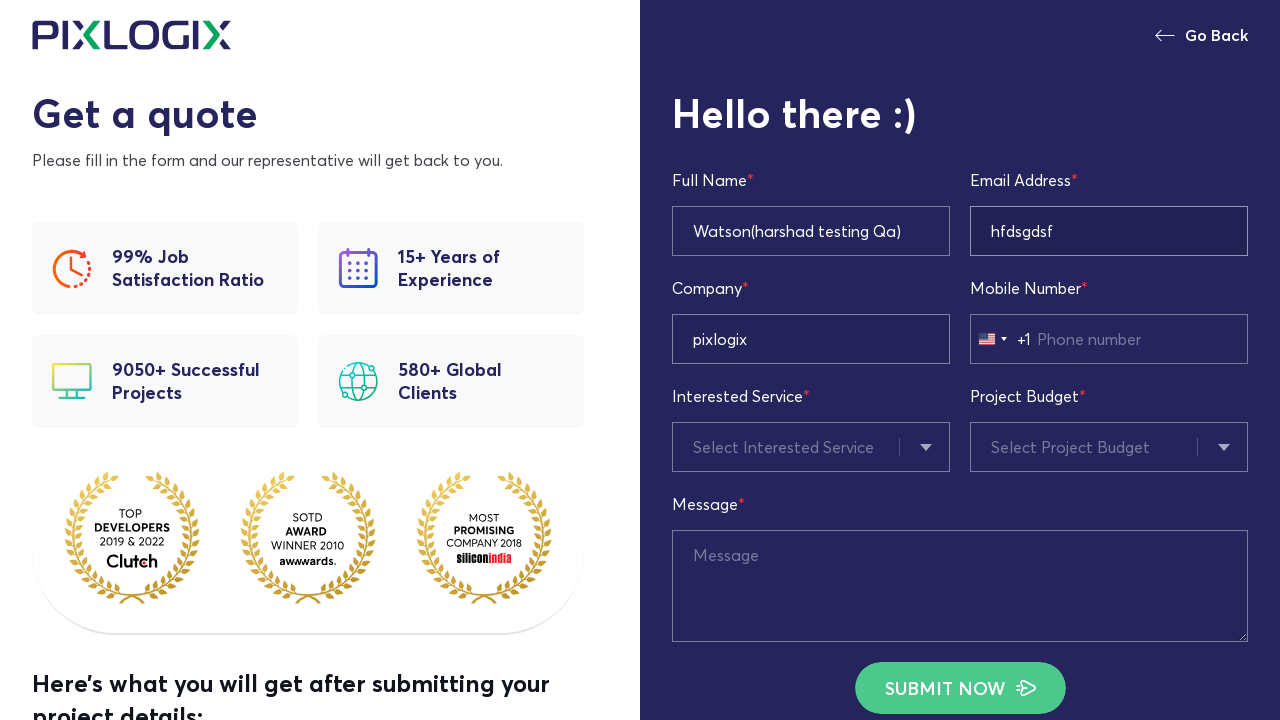

Filled message field with 'harshad automation testing' on //textarea[@id='rq_message']
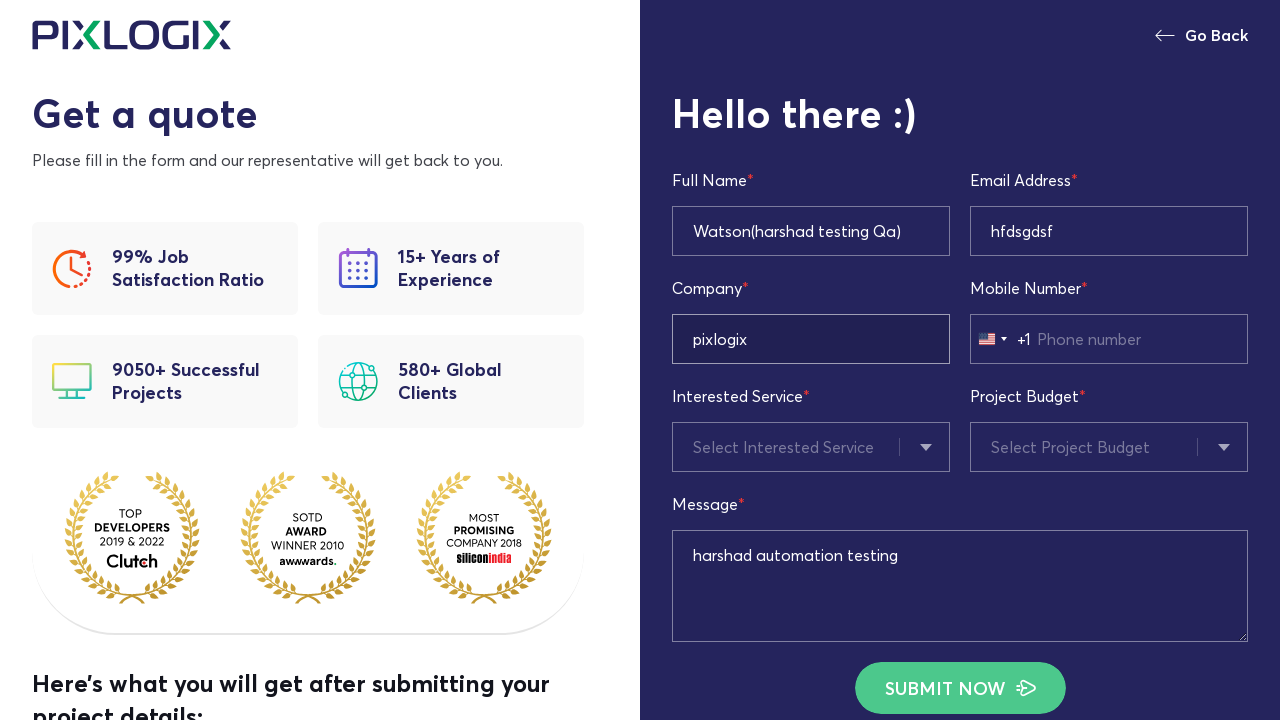

Filled phone number field with '08542385025' on //input[@id='mobile_code']
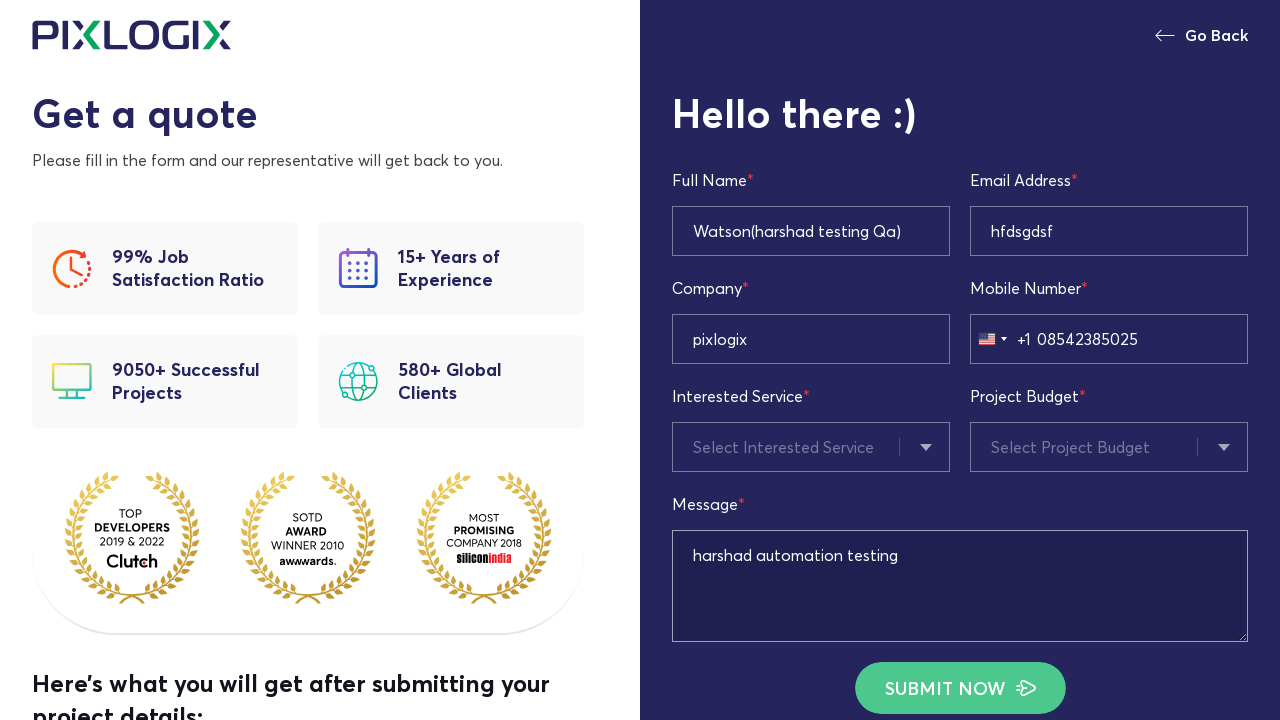

Selected 'SEO' from services dropdown on //select[@id='rq_services']
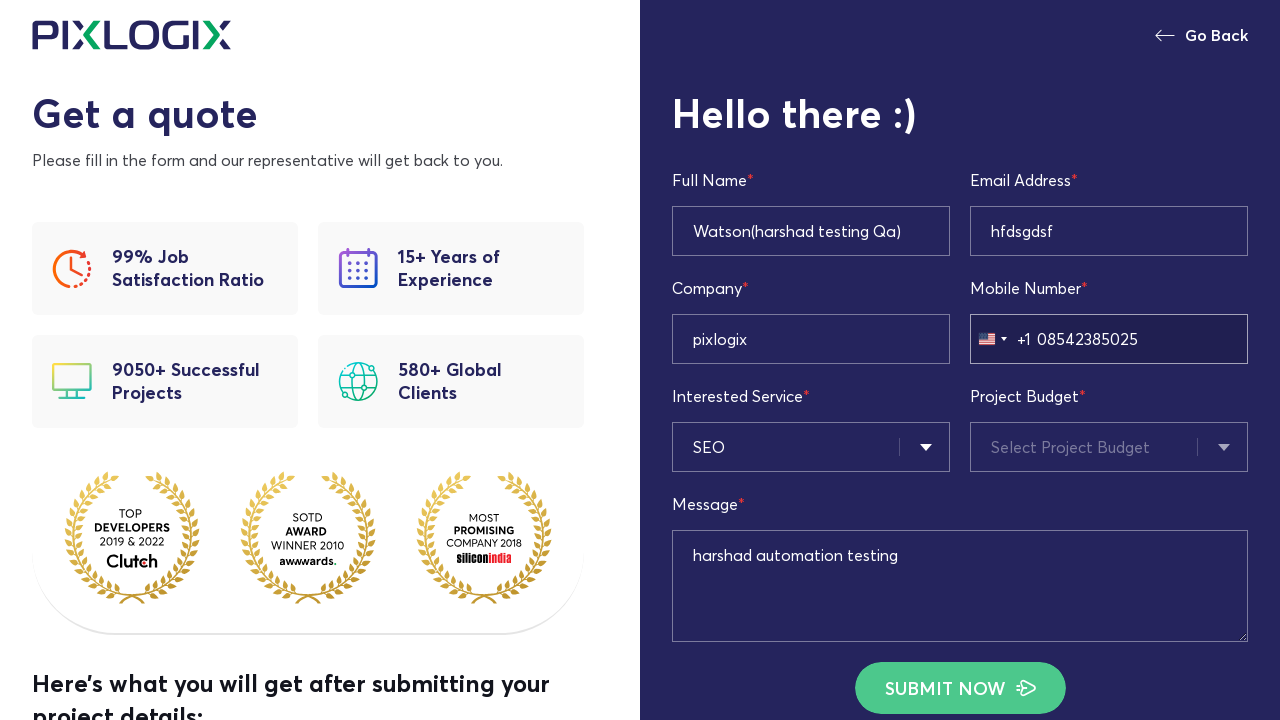

Selected 'Below $5k (in USD)' from budget dropdown on //select[@id='rq_proj_budget']
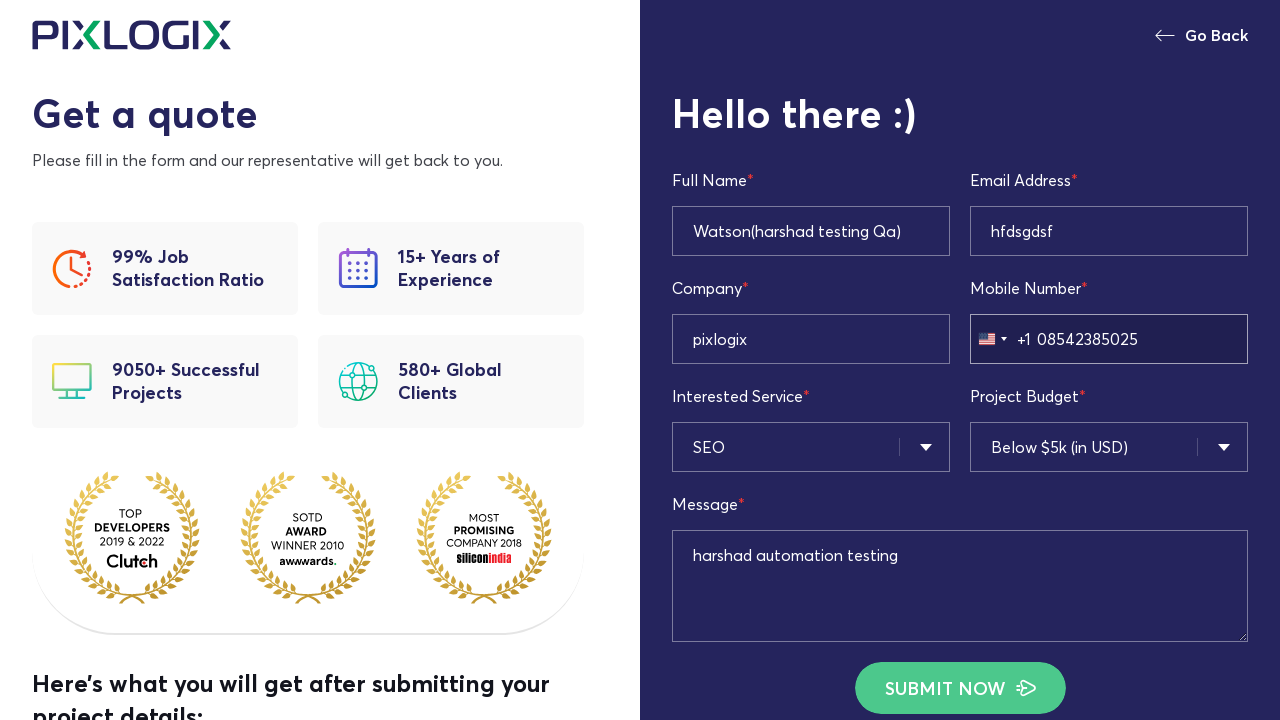

Clicked 'Submit Now' button to submit form with invalid email at (960, 688) on xpath=//span[normalize-space()='Submit Now']
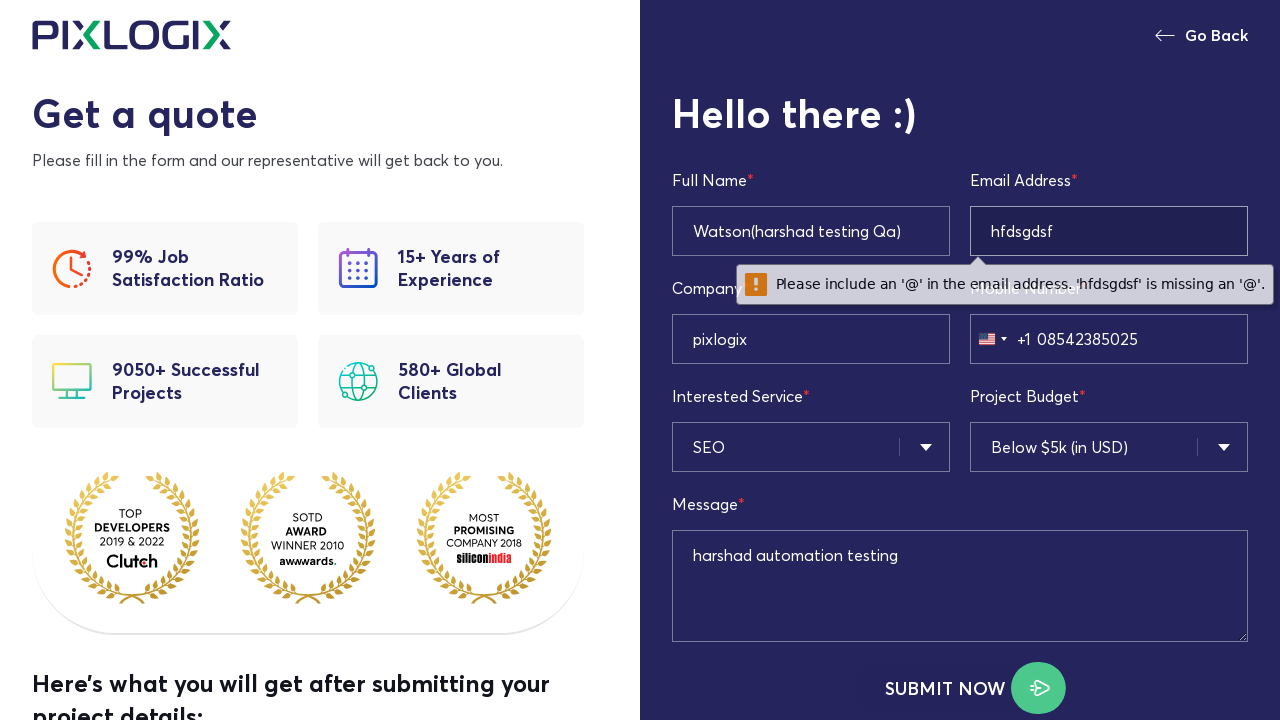

Waited 2 seconds for form validation response
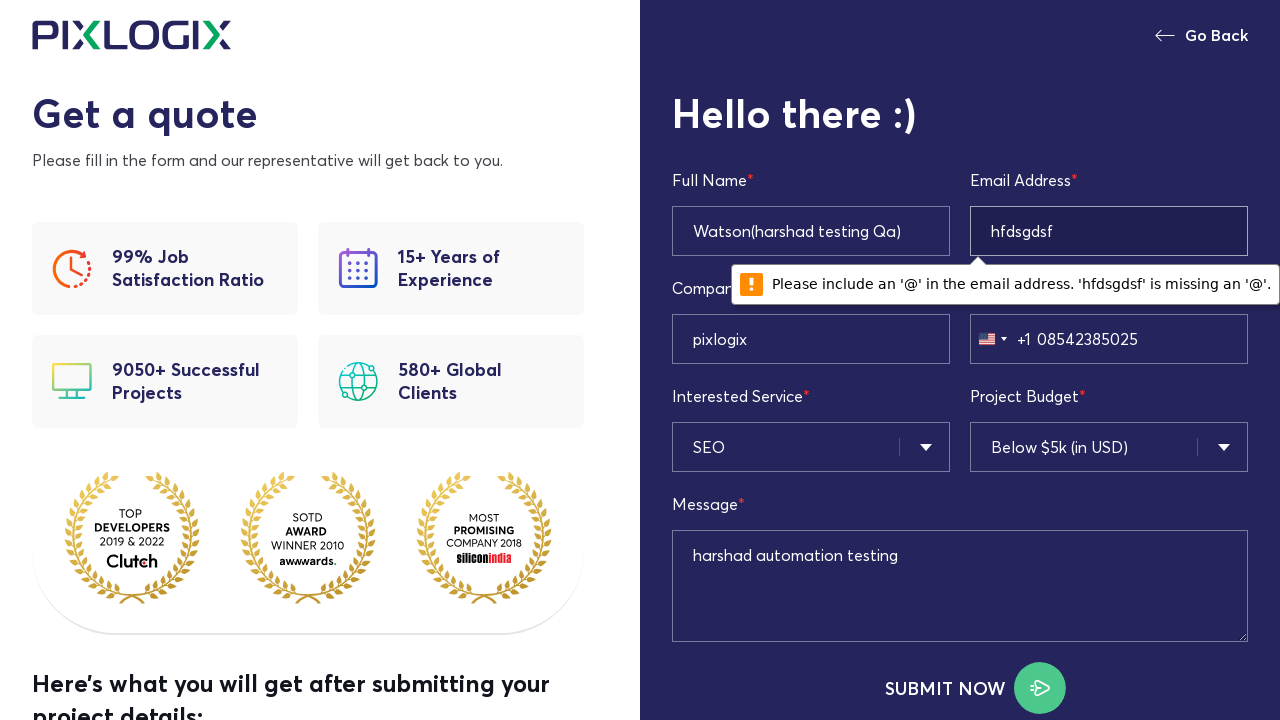

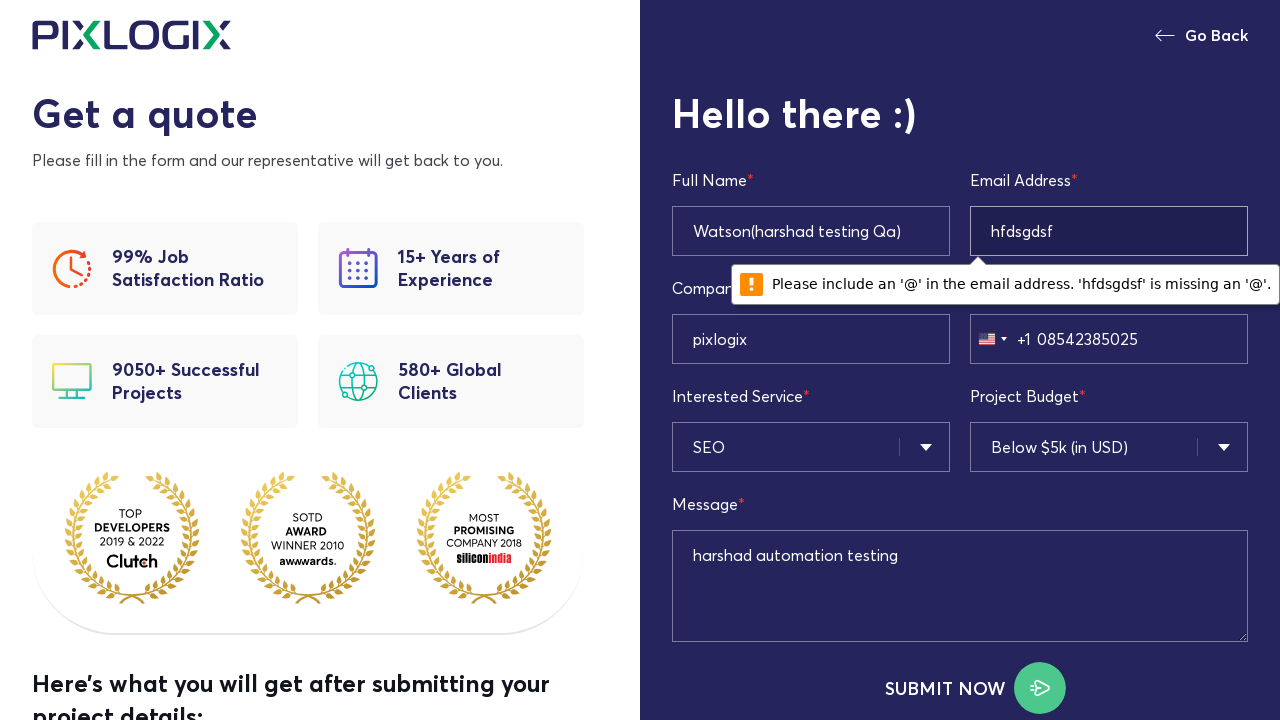